Tests a todo list application by checking existing items, adding new items, and verifying they appear in the list

Starting URL: https://lambdatest.github.io/sample-todo-app/

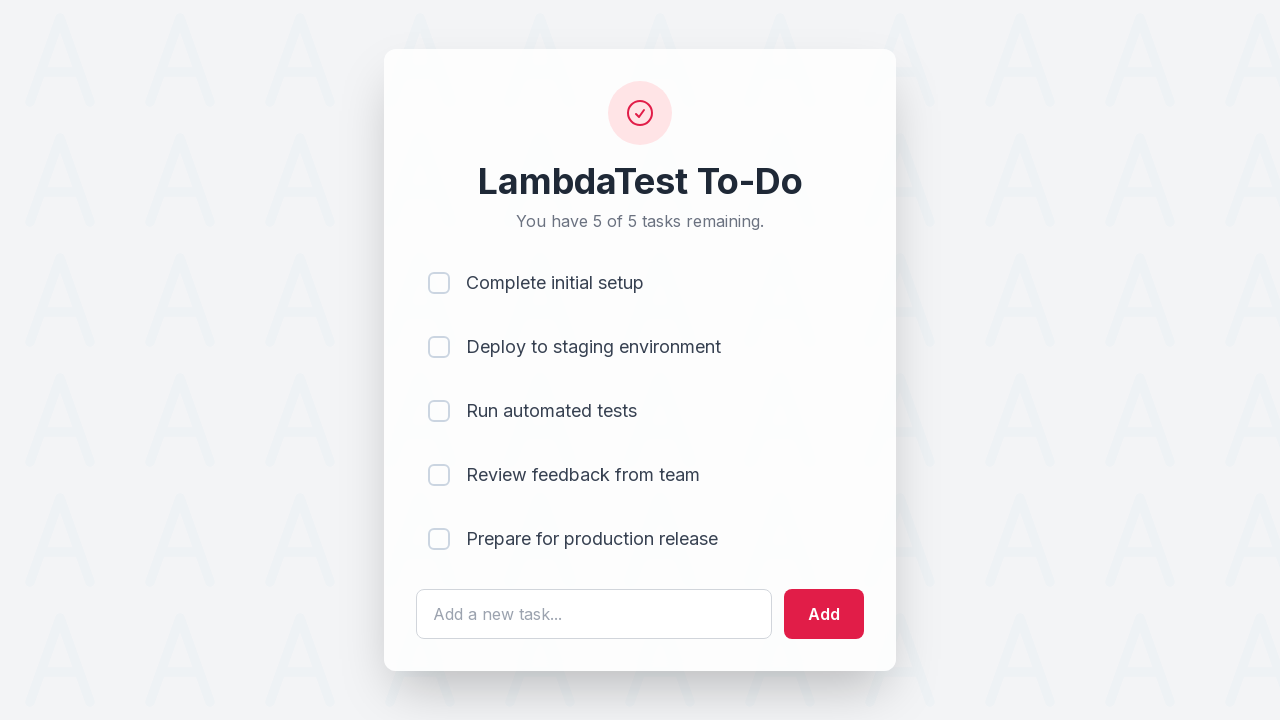

Checked first existing todo item (li1) at (439, 283) on input[name='li1']
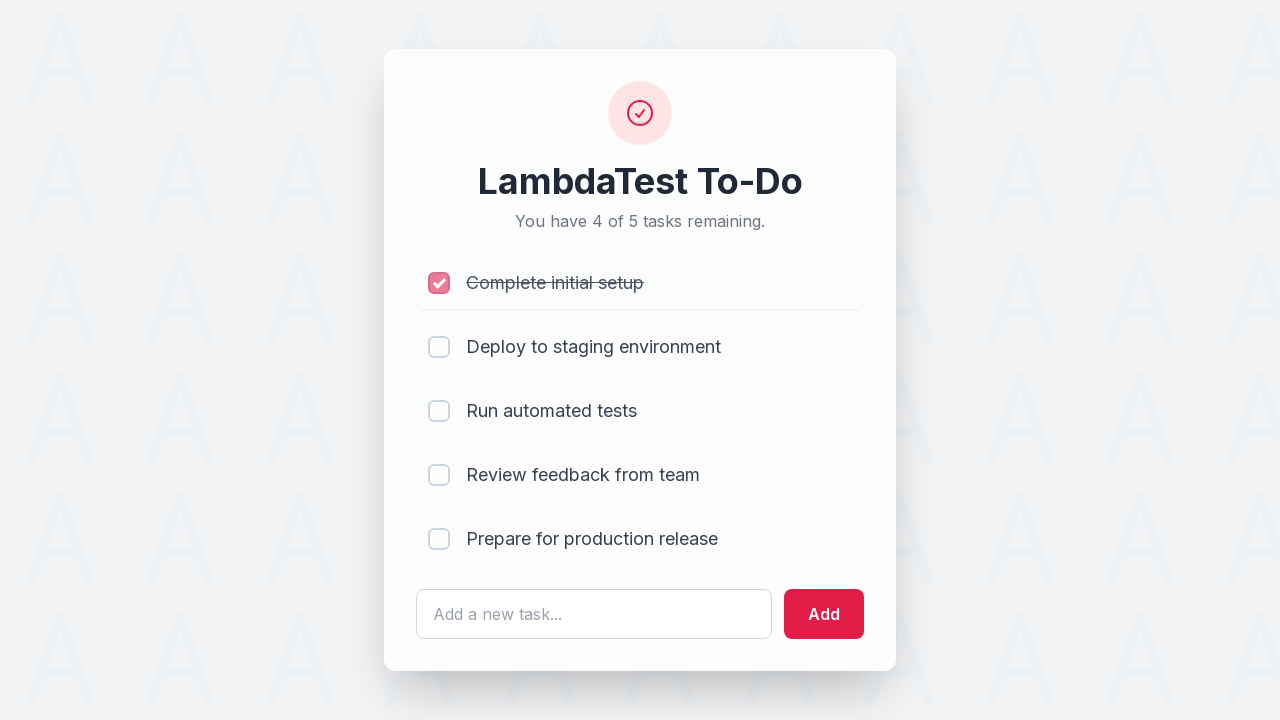

Checked second existing todo item (li2) at (439, 347) on input[name='li2']
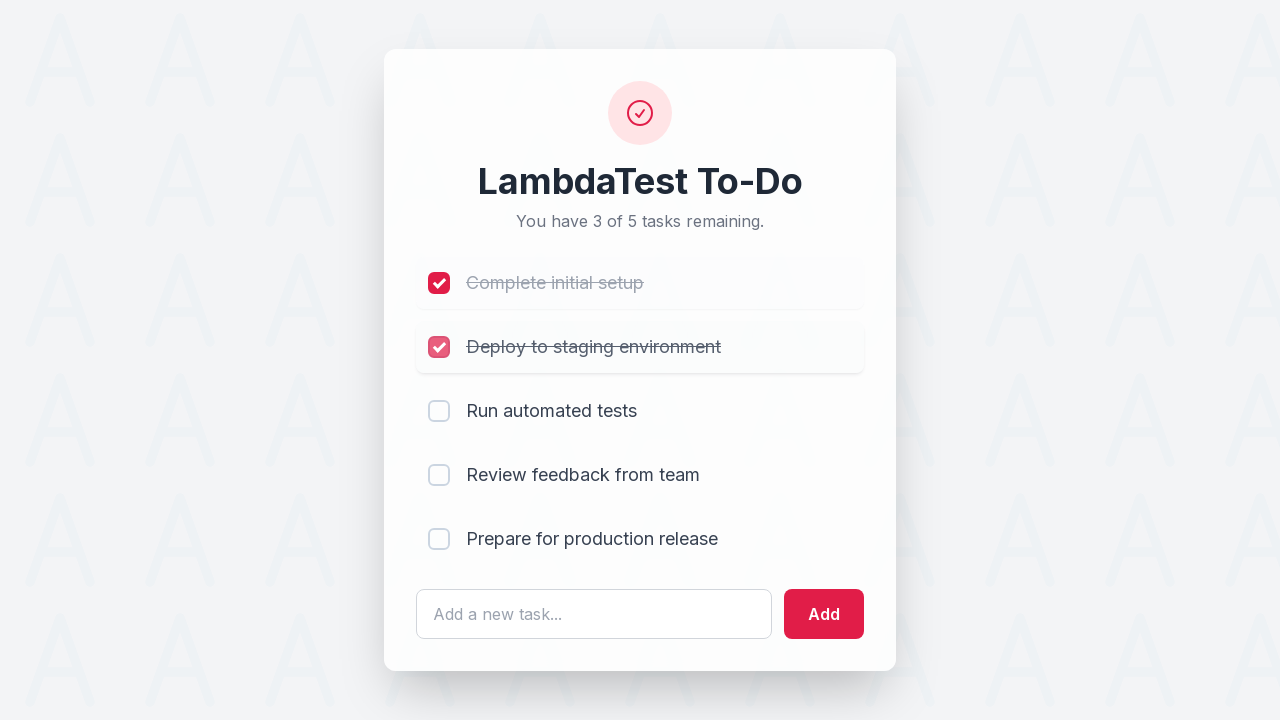

Checked third existing todo item (li3) at (439, 411) on input[name='li3']
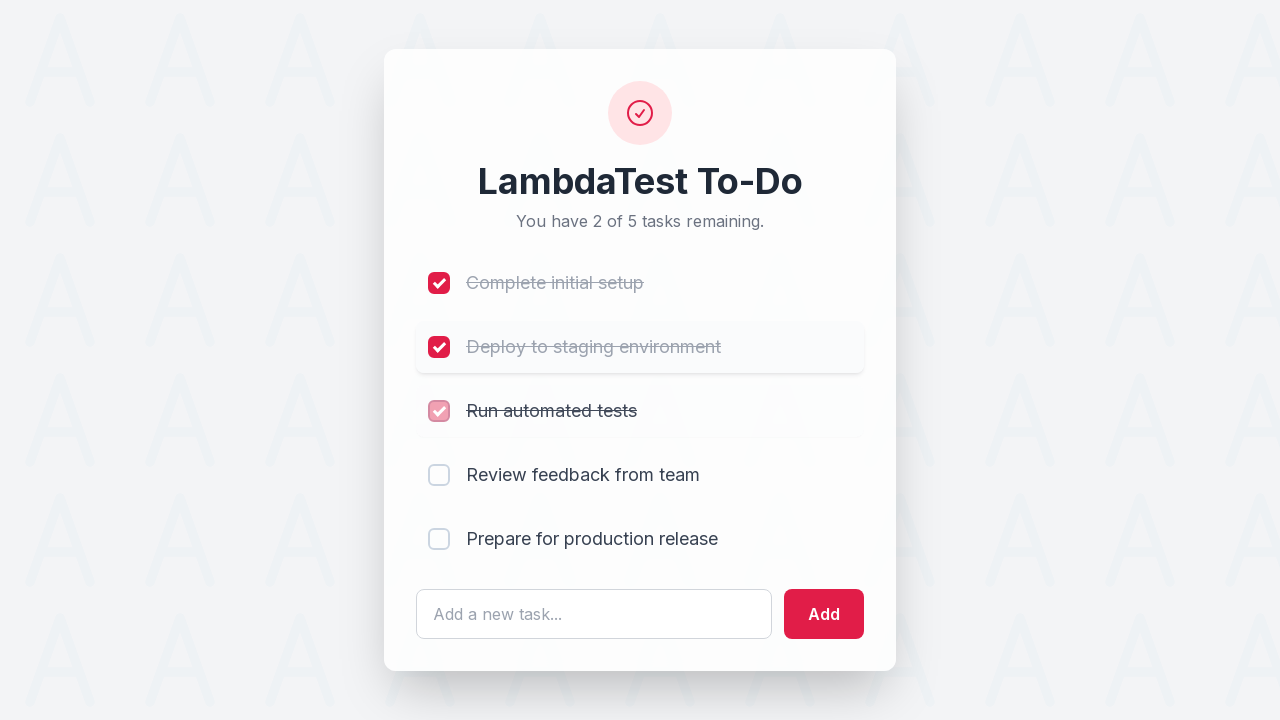

Checked fourth existing todo item (li4) at (439, 475) on input[name='li4']
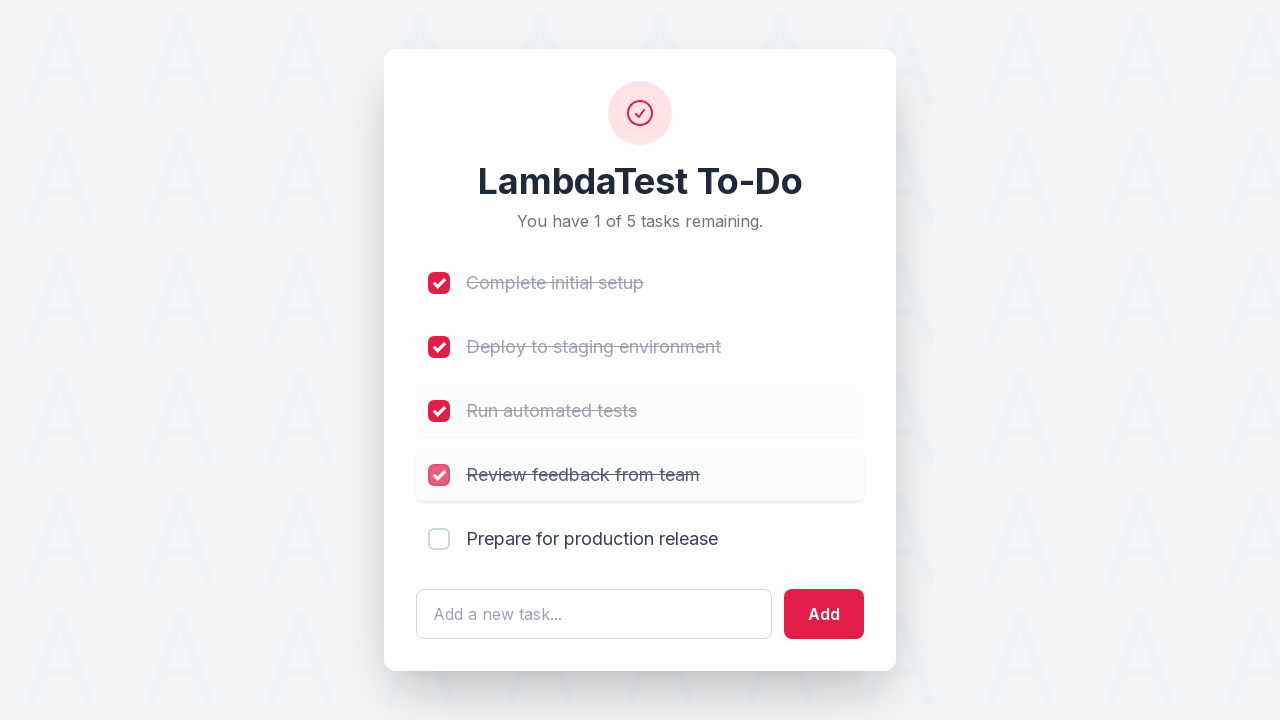

Filled text field with ' List Item 6' on #sampletodotext
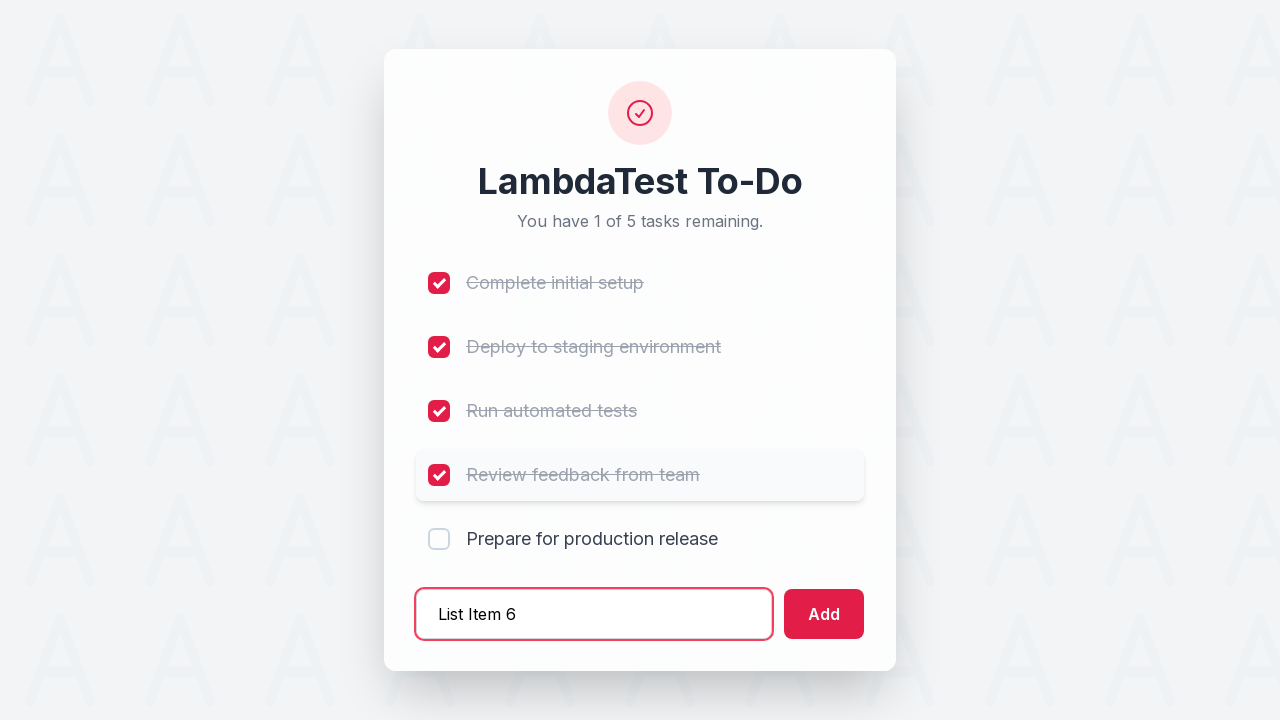

Clicked add button to create new todo item 6 at (824, 614) on #addbutton
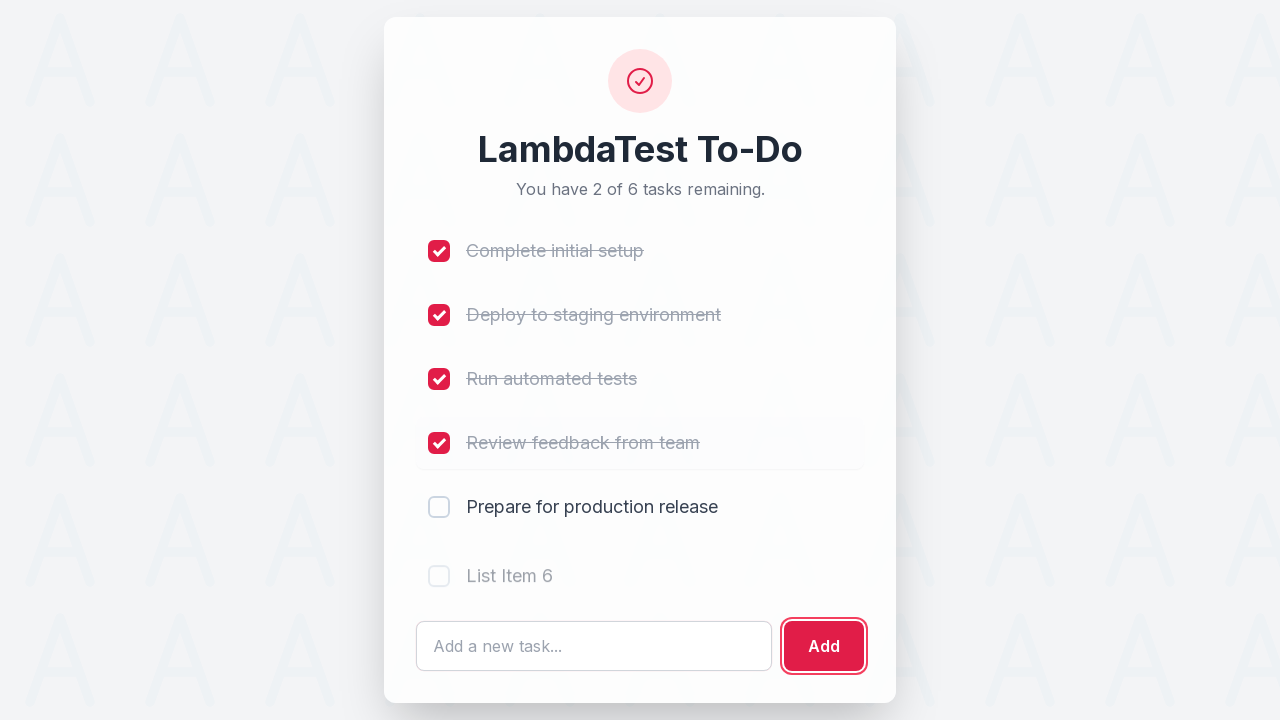

Filled text field with ' List Item 7' on #sampletodotext
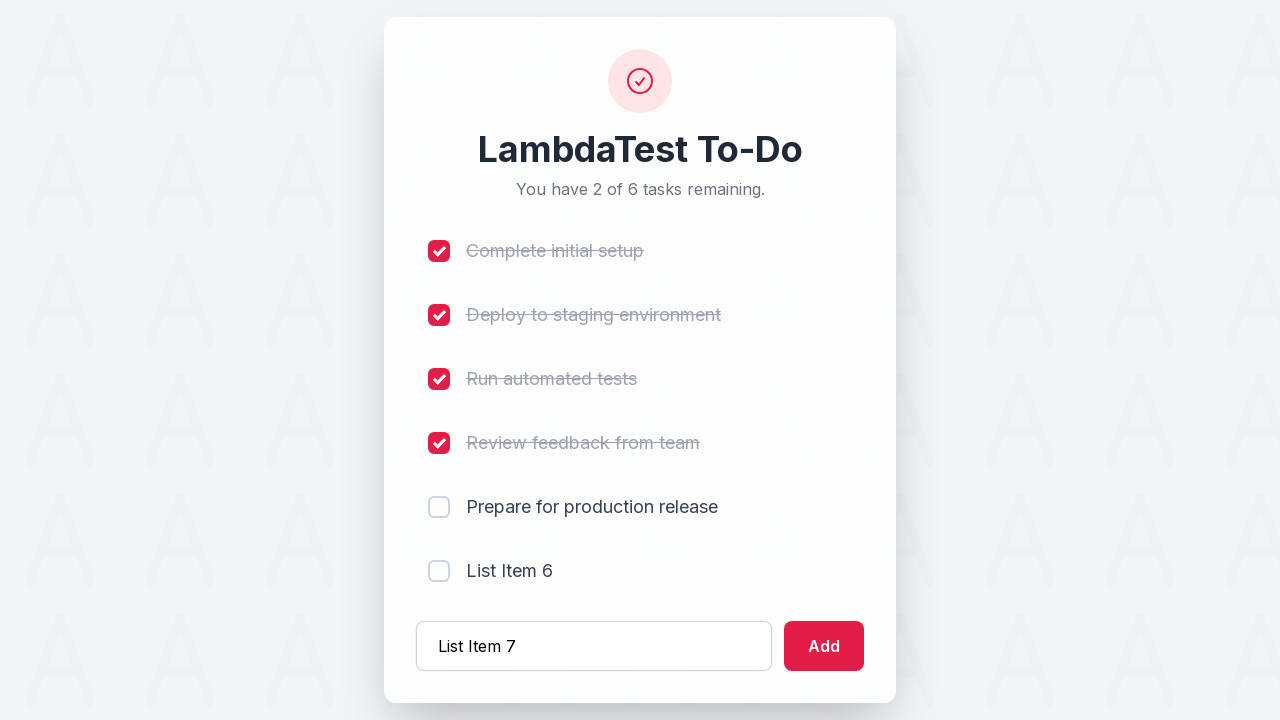

Clicked add button to create new todo item 7 at (824, 646) on #addbutton
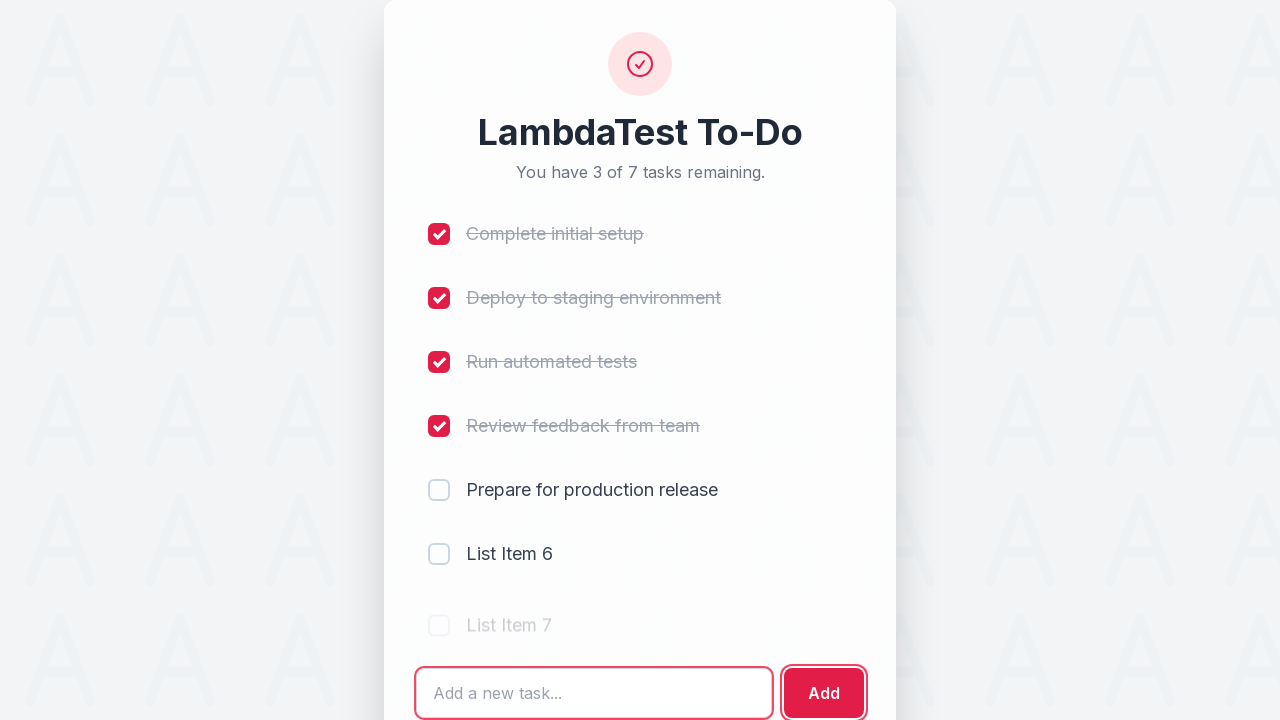

Filled text field with ' List Item 8' on #sampletodotext
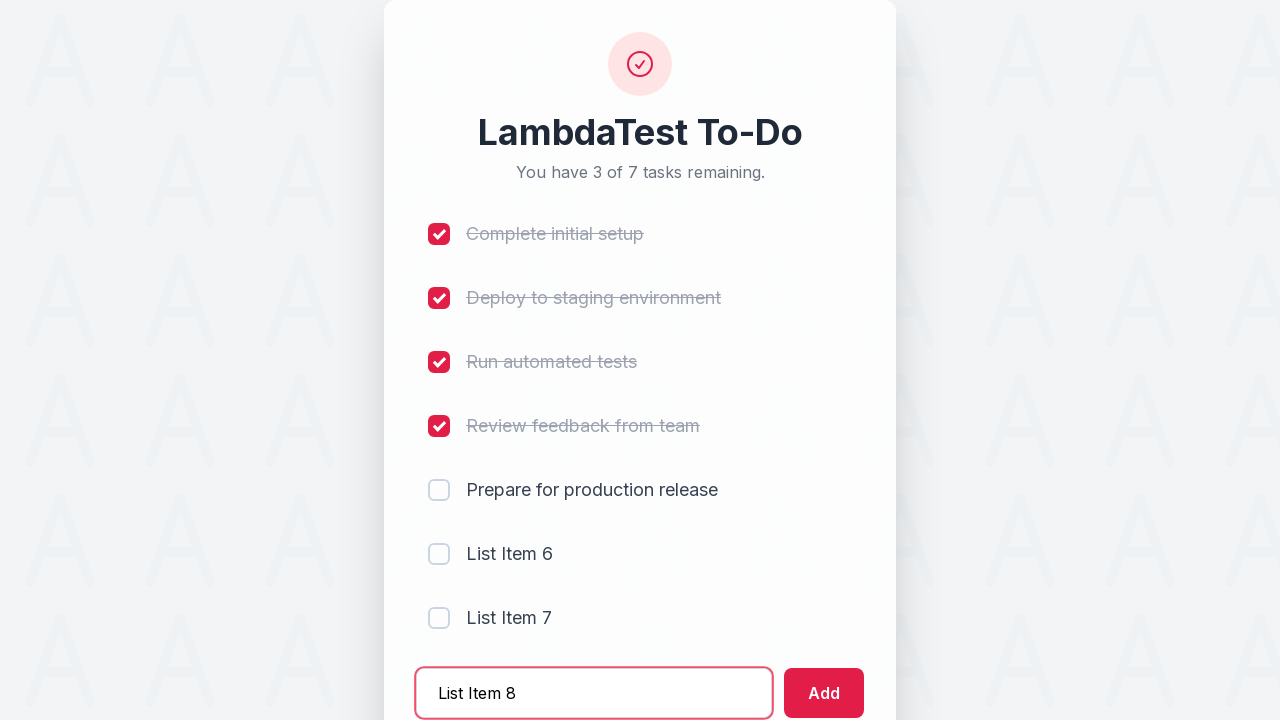

Clicked add button to create new todo item 8 at (824, 693) on #addbutton
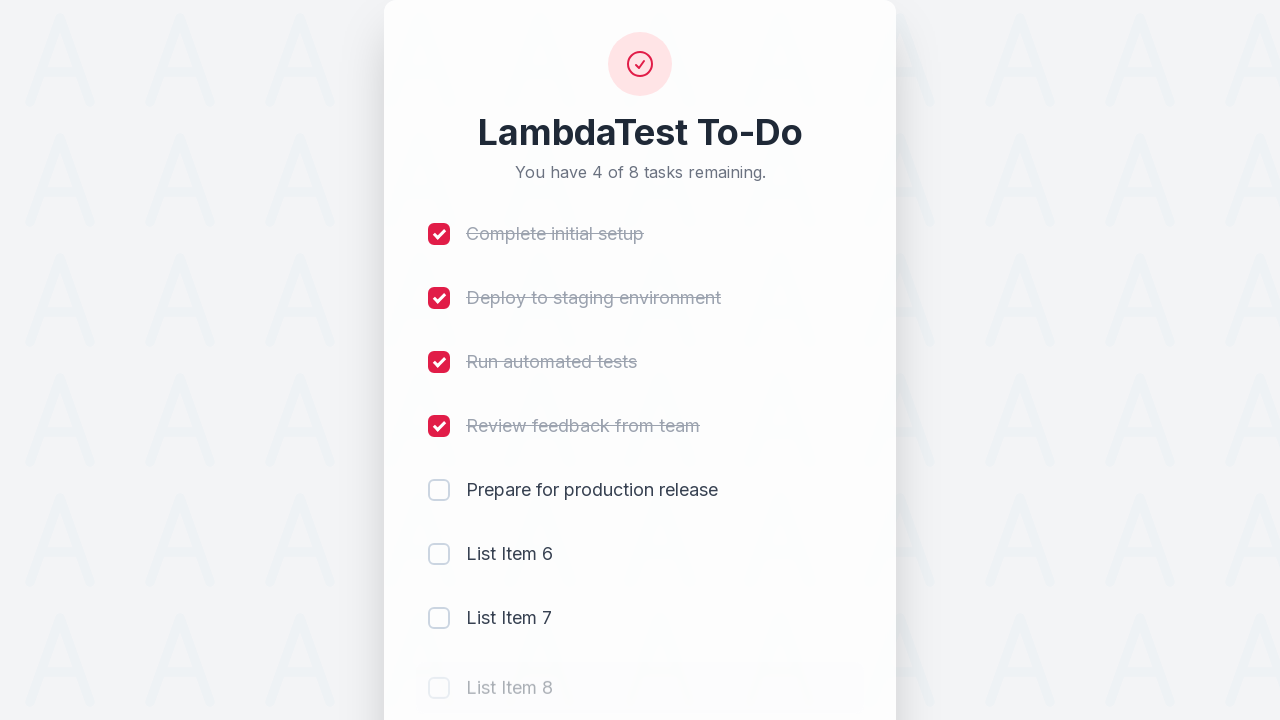

Unchecked todo item li1 at (439, 234) on input[name='li1']
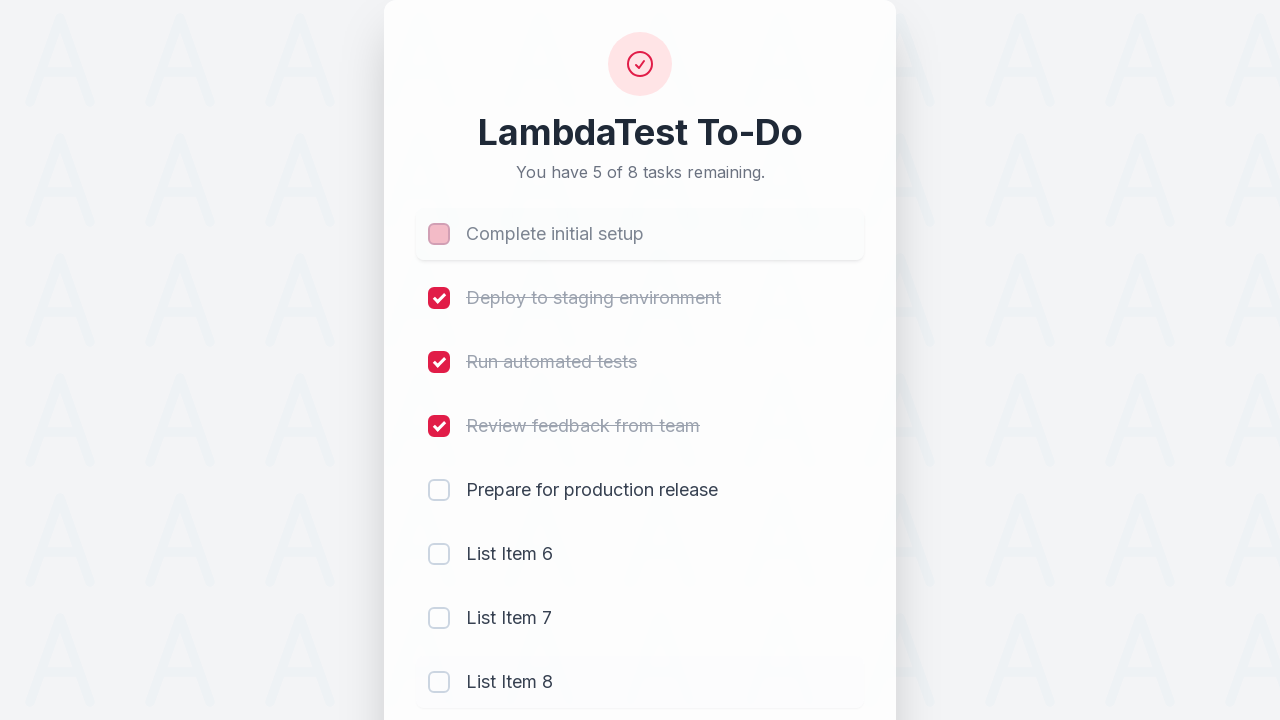

Unchecked todo item li3 at (439, 362) on input[name='li3']
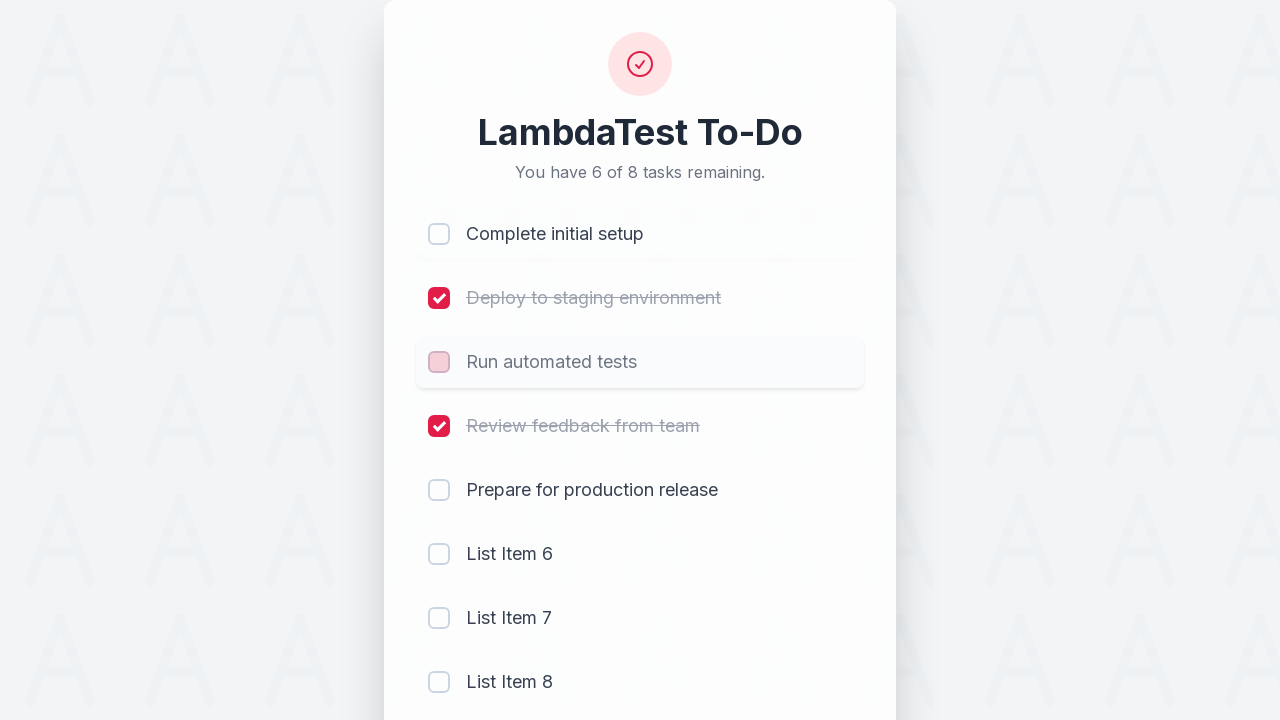

Checked newly added todo item li7 at (439, 618) on input[name='li7']
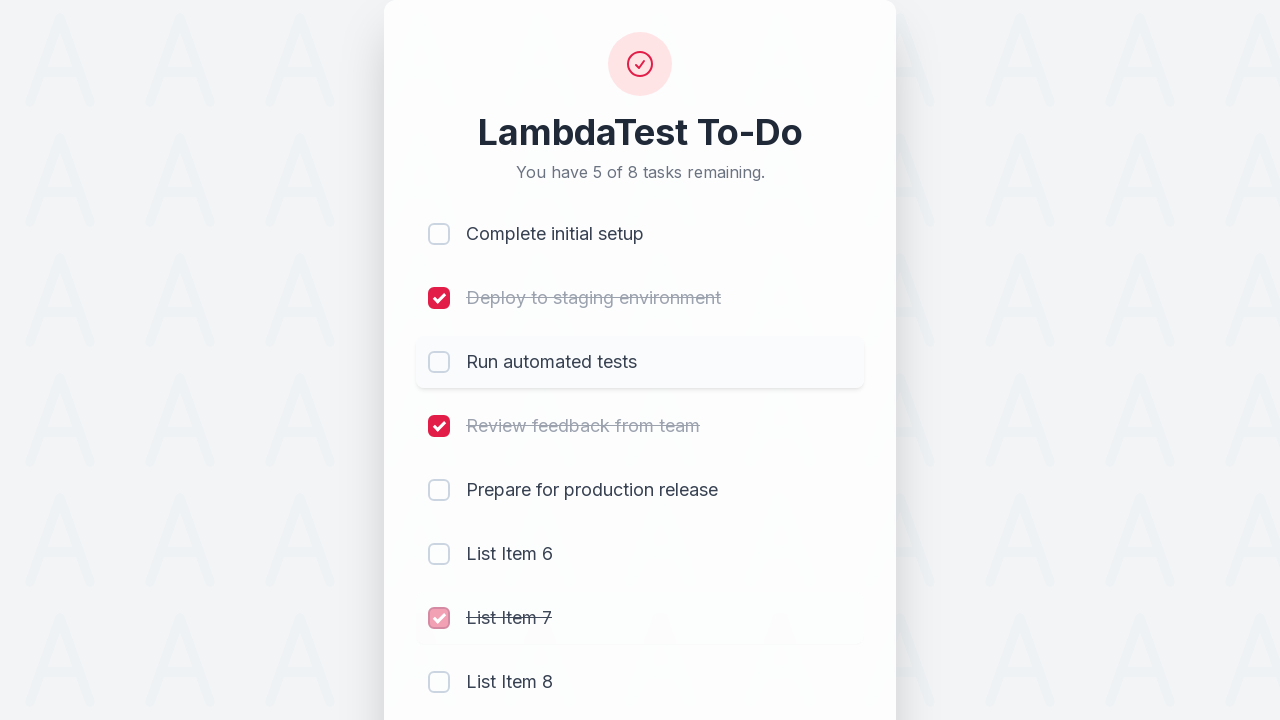

Checked newly added todo item li8 at (439, 682) on input[name='li8']
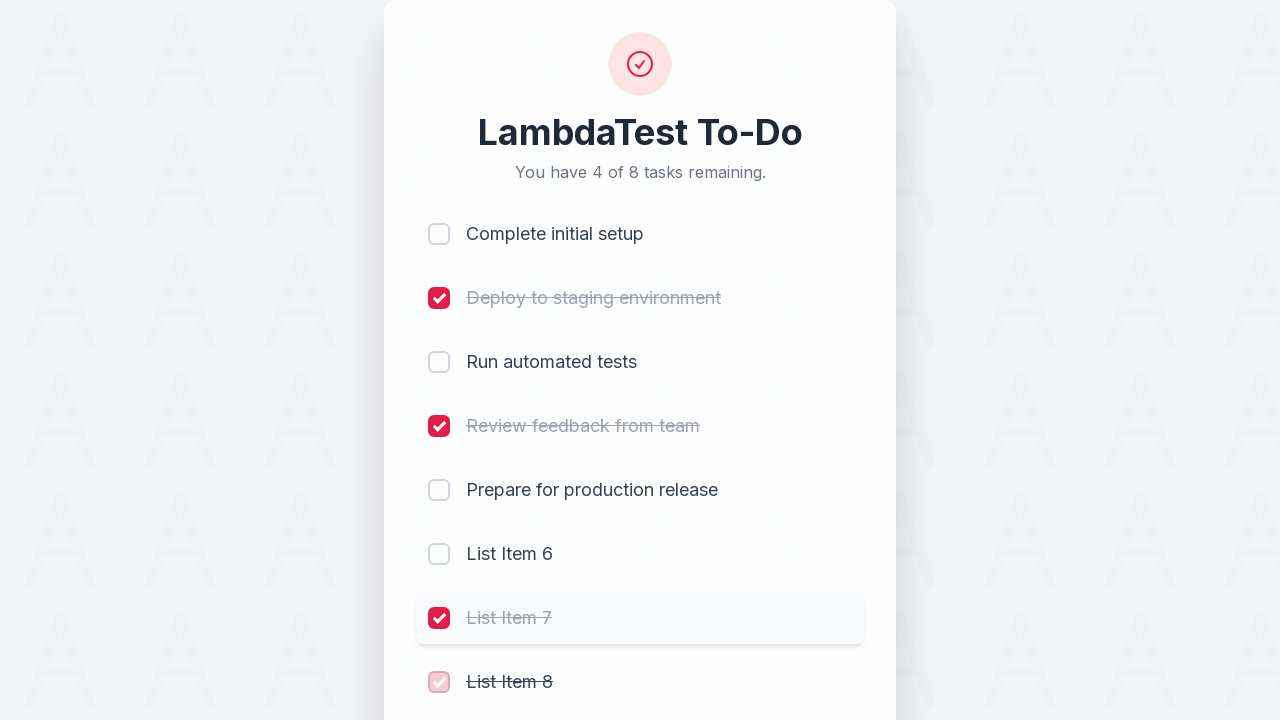

Filled text field with 'Get Taste of Lambda and Stick to It' on #sampletodotext
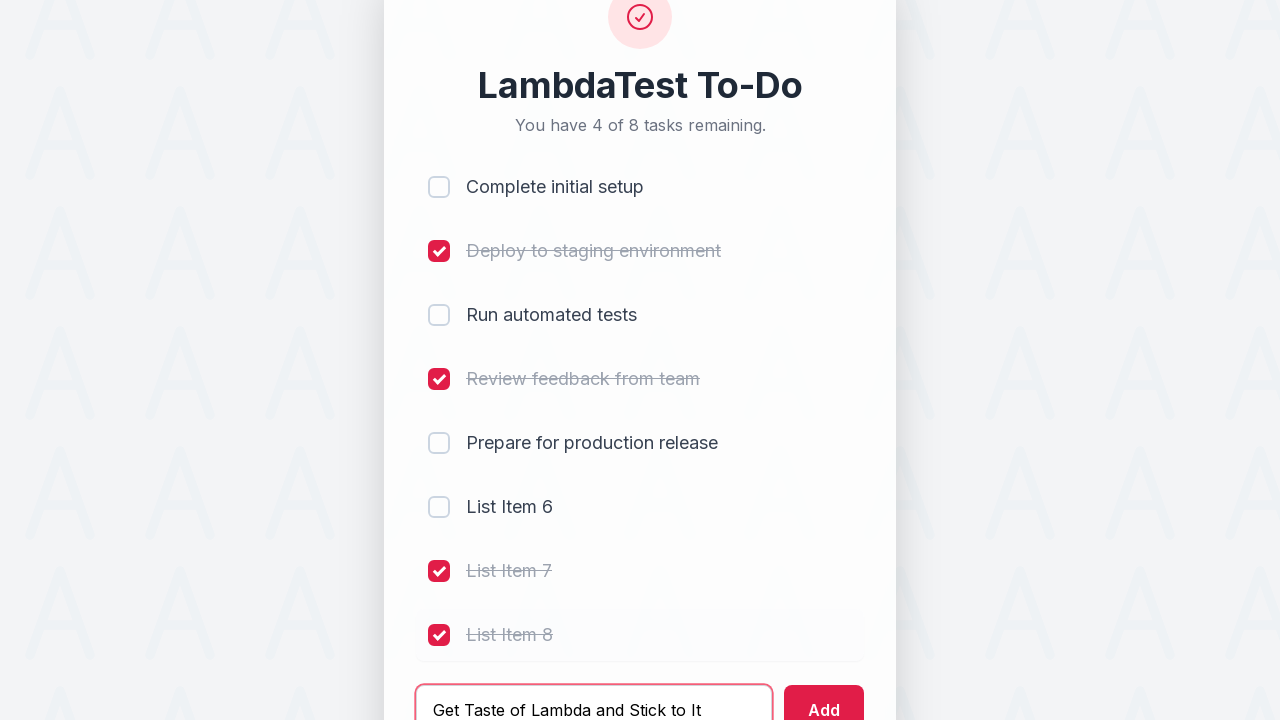

Clicked add button to create final todo item at (824, 695) on #addbutton
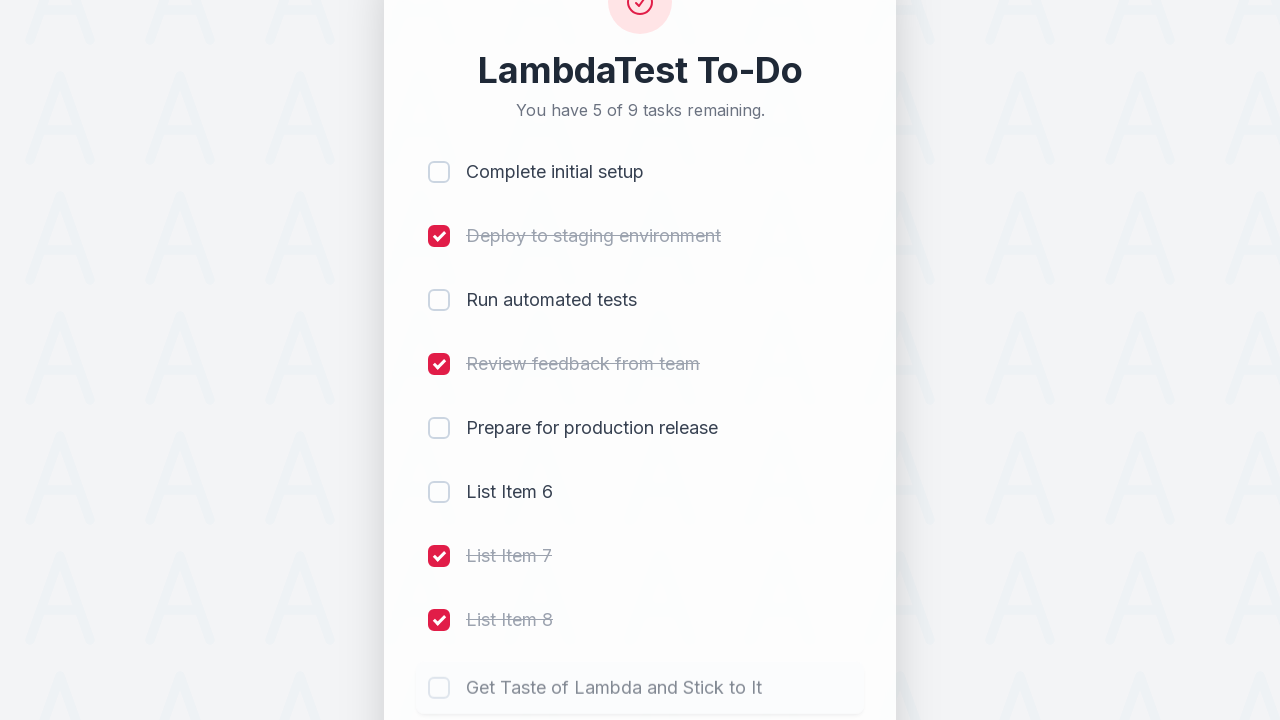

Checked final todo item li9 at (439, 684) on input[name='li9']
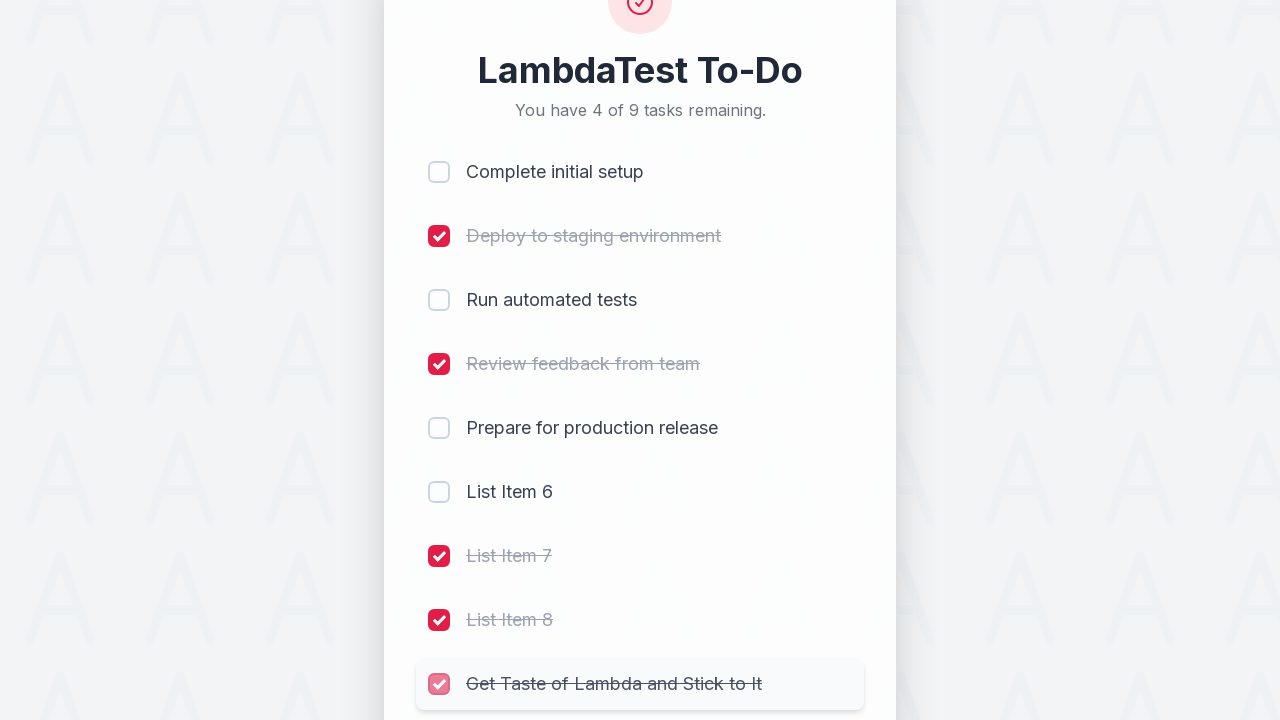

Retrieved text of final todo item: 'Get Taste of Lambda and Stick to It'
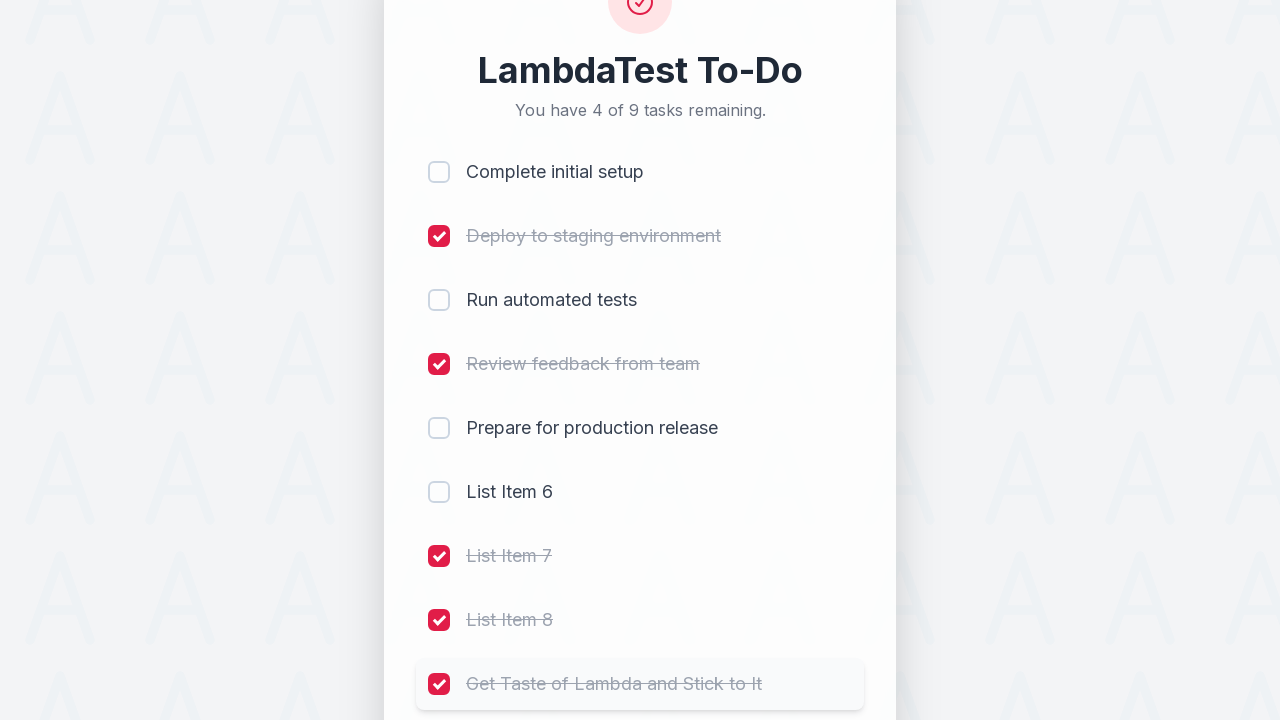

Verified final todo item text matches expected value
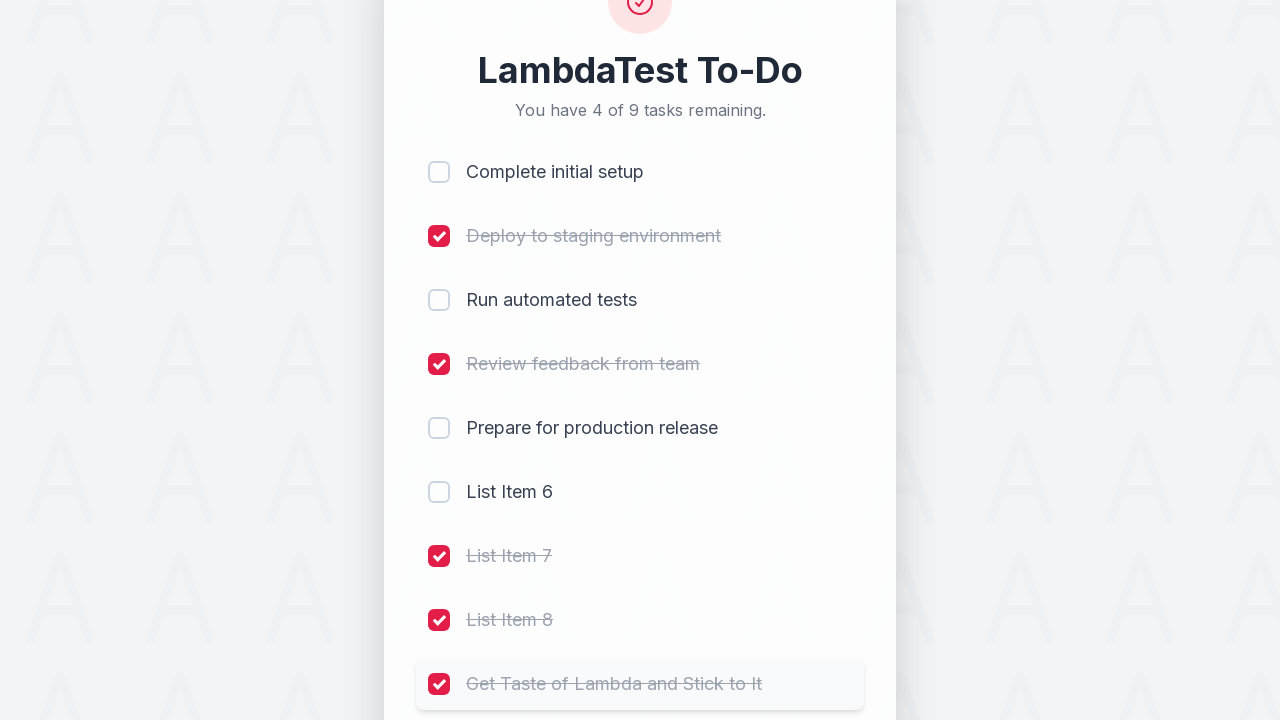

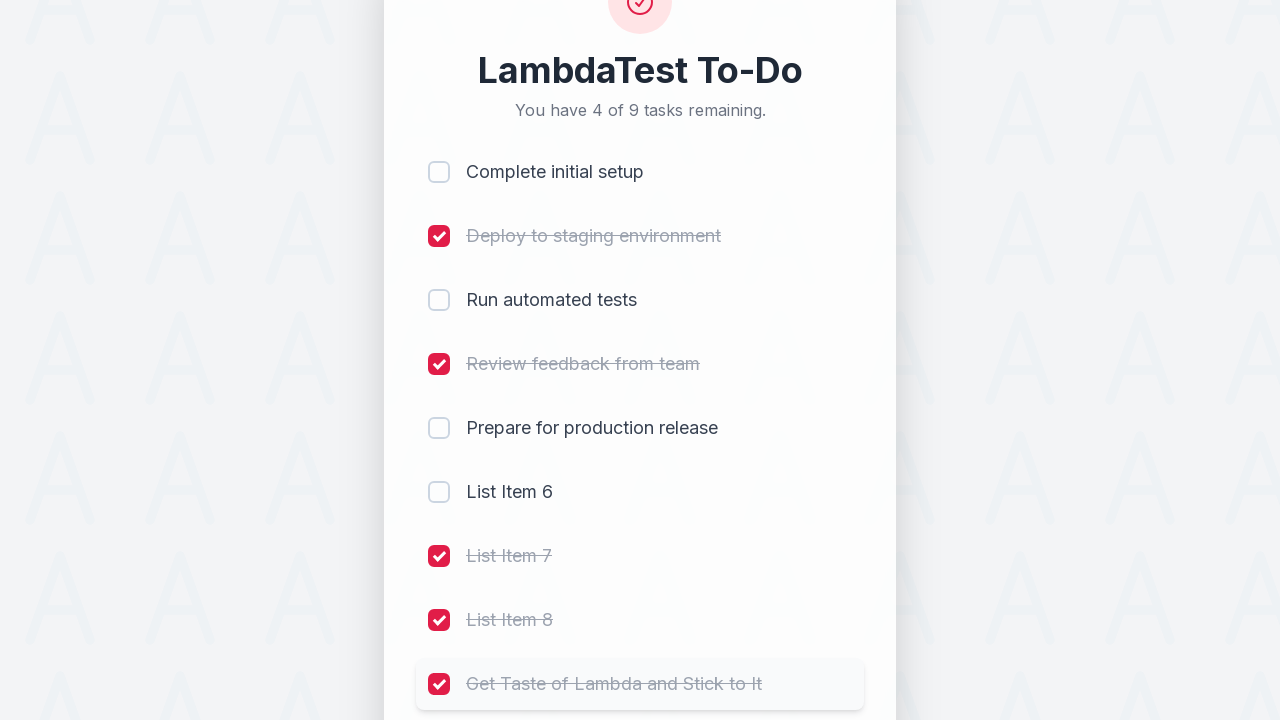